Tests closing an entry advertisement modal on a test website by clicking the close button in the modal footer.

Starting URL: http://the-internet.herokuapp.com/entry_ad

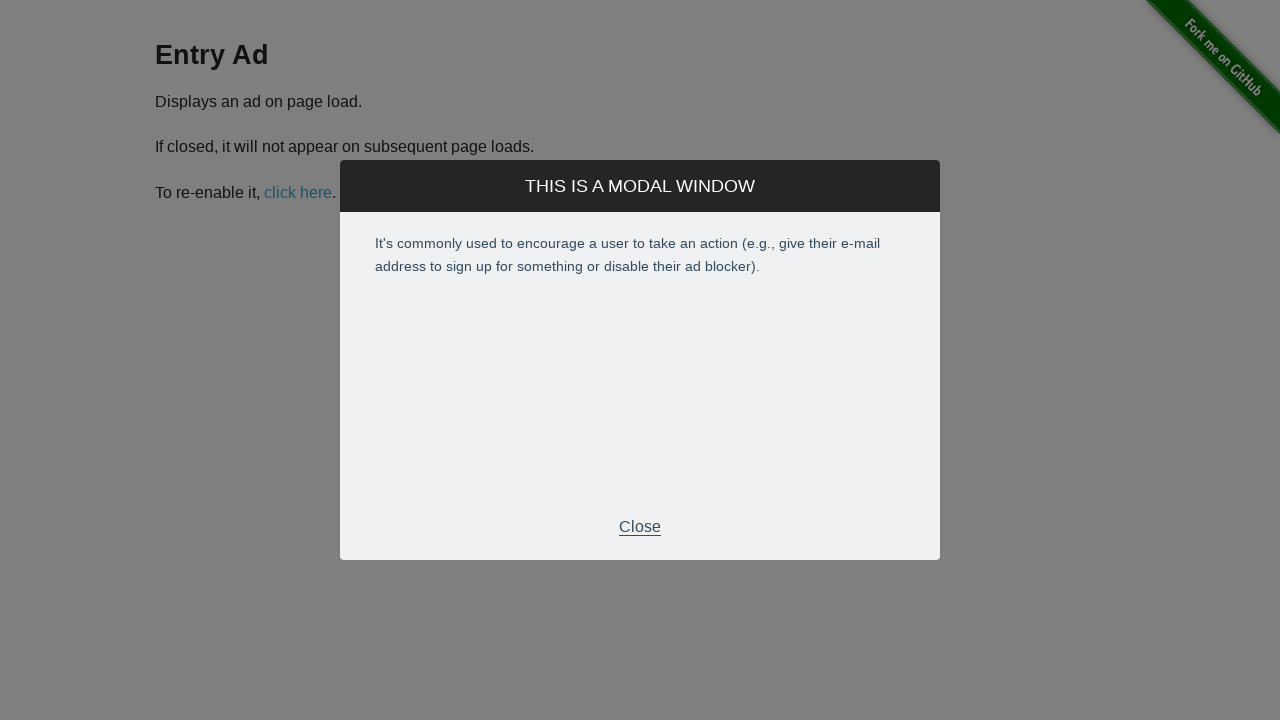

Entry advertisement modal appeared and is visible
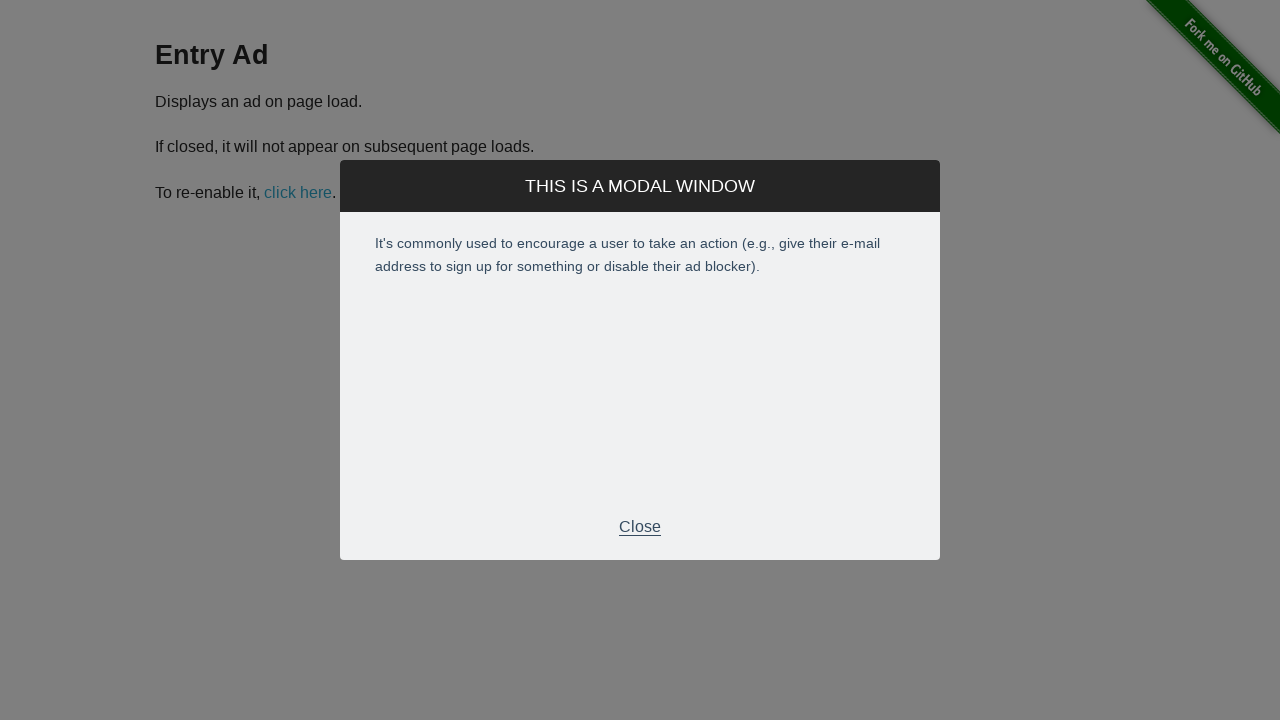

Clicked close button in modal footer to dismiss the entry advertisement modal at (640, 527) on div.modal-footer
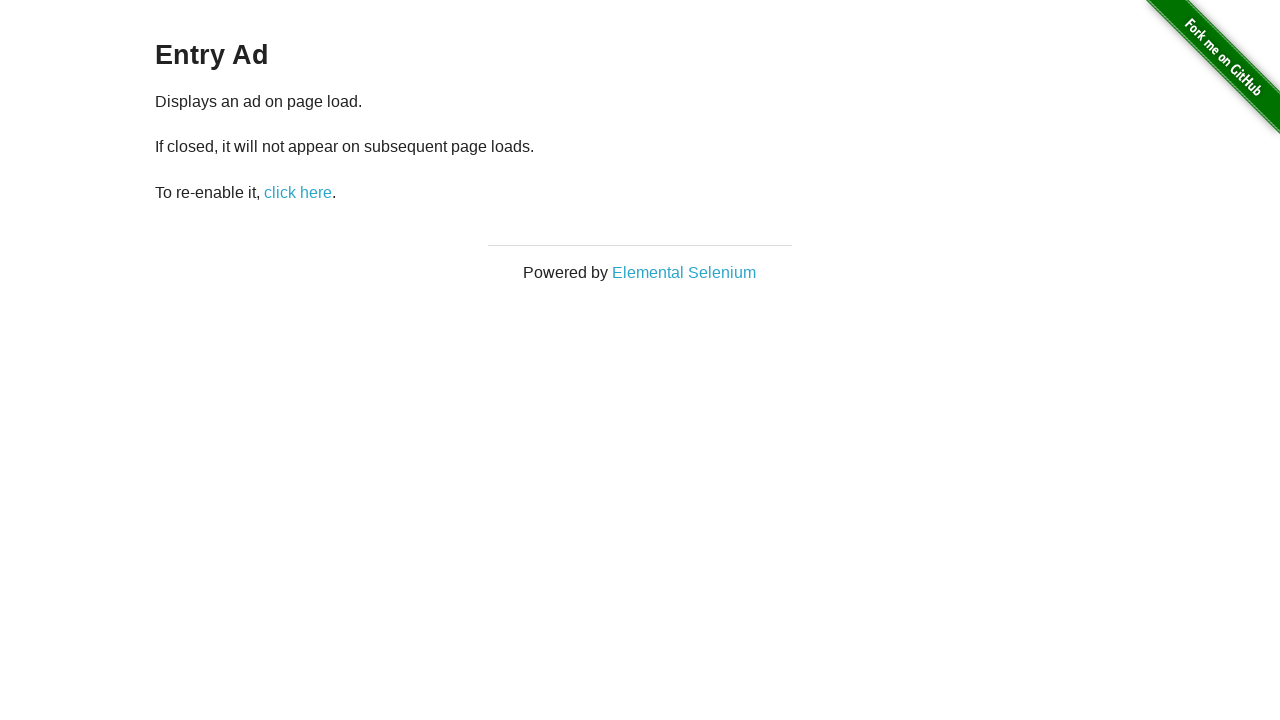

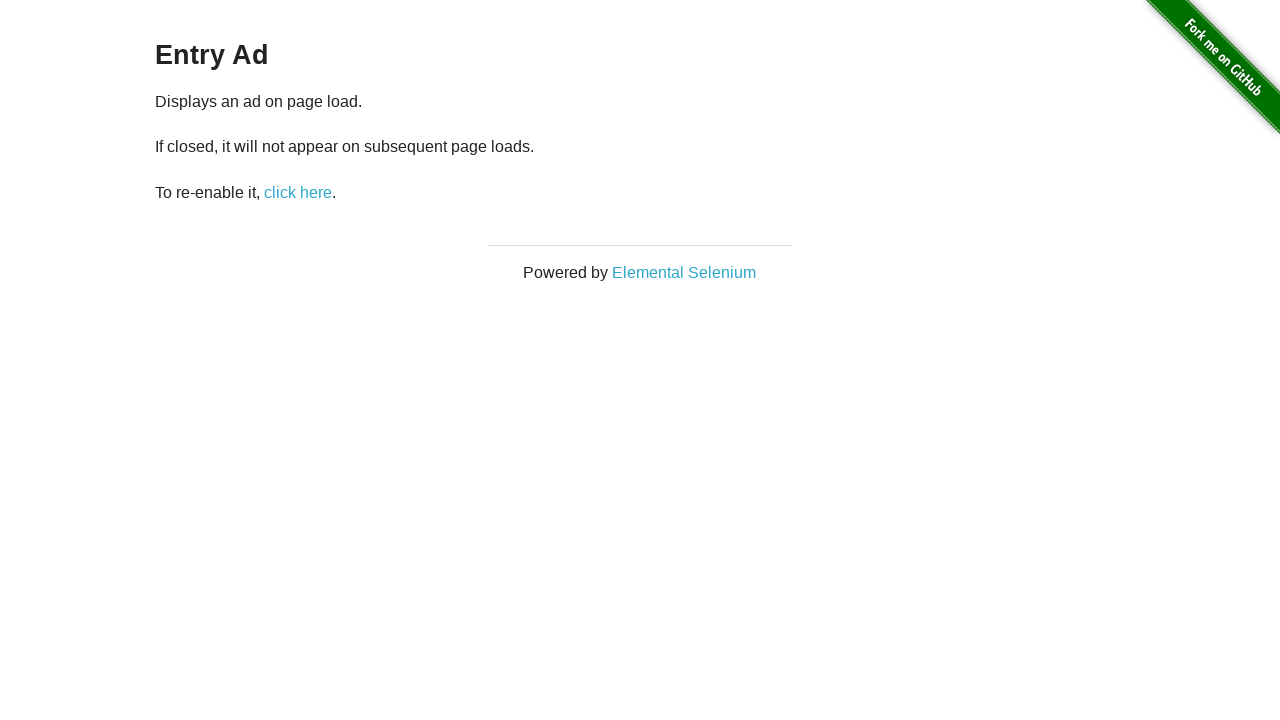